Tests dropdown selection functionality by selecting country options using different methods - by visible text, index, value, and through iteration

Starting URL: https://www.globalsqa.com/demo-site/select-dropdown-menu/

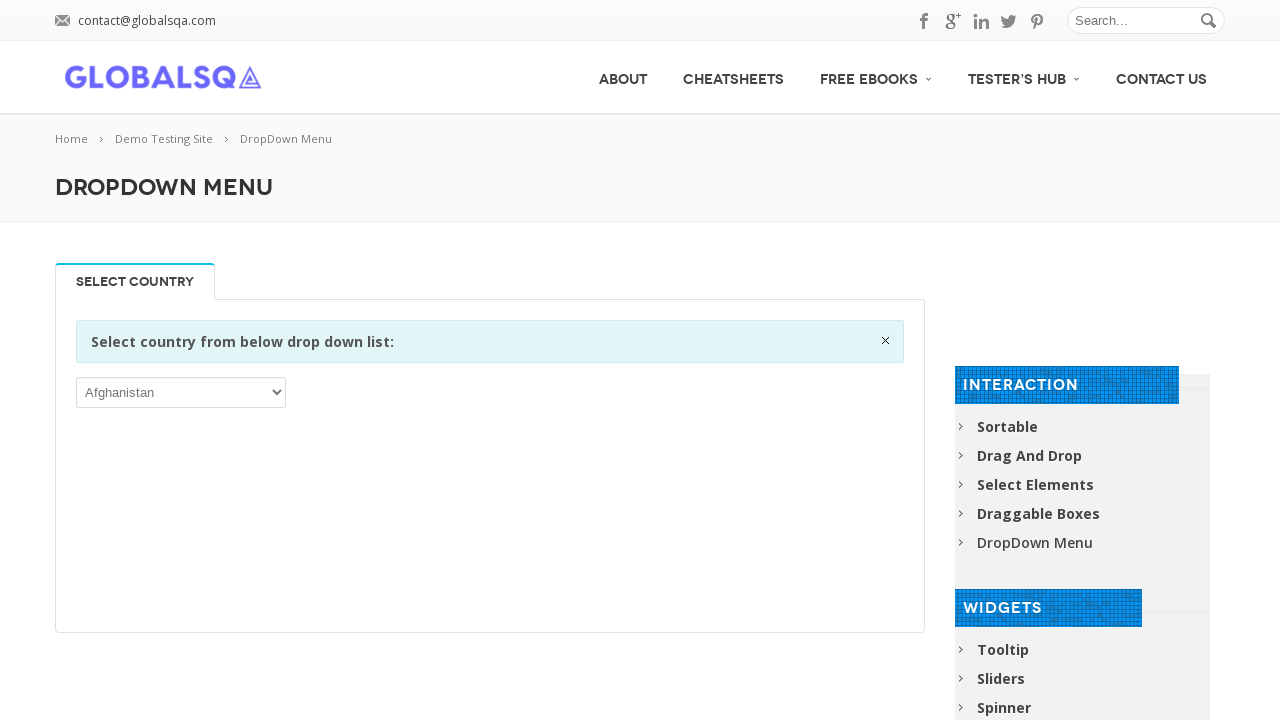

Selected 'India' from dropdown by visible text on div.single_tab_div.resp-tab-content.resp-tab-content-active p select
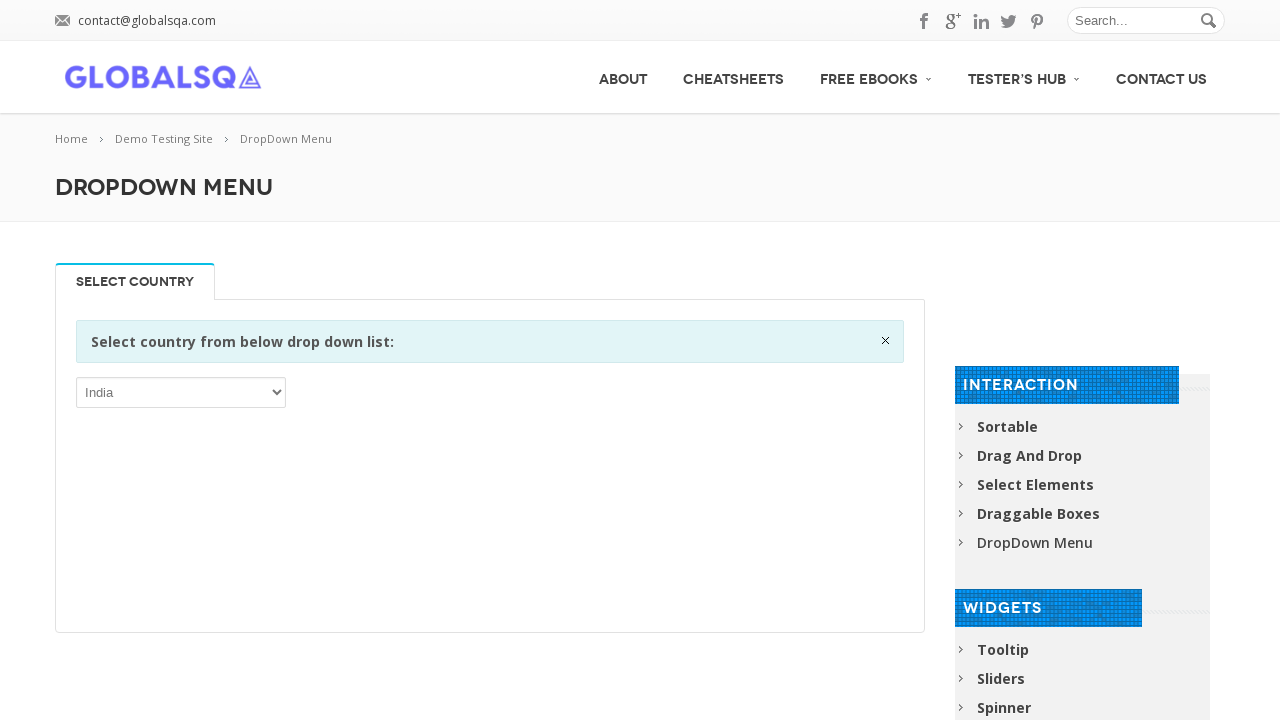

Selected dropdown option at index 12 on div.single_tab_div.resp-tab-content.resp-tab-content-active p select
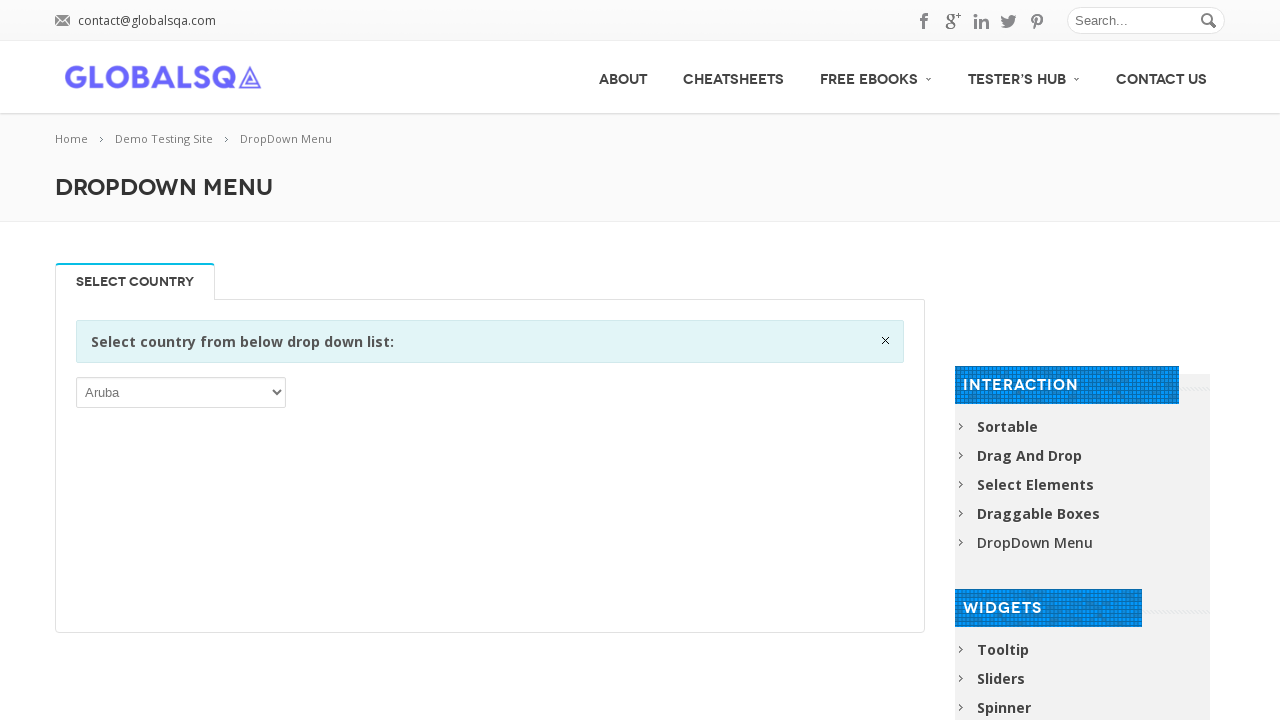

Selected 'Afghanistan' from dropdown by value 'AFG' on div.single_tab_div.resp-tab-content.resp-tab-content-active p select
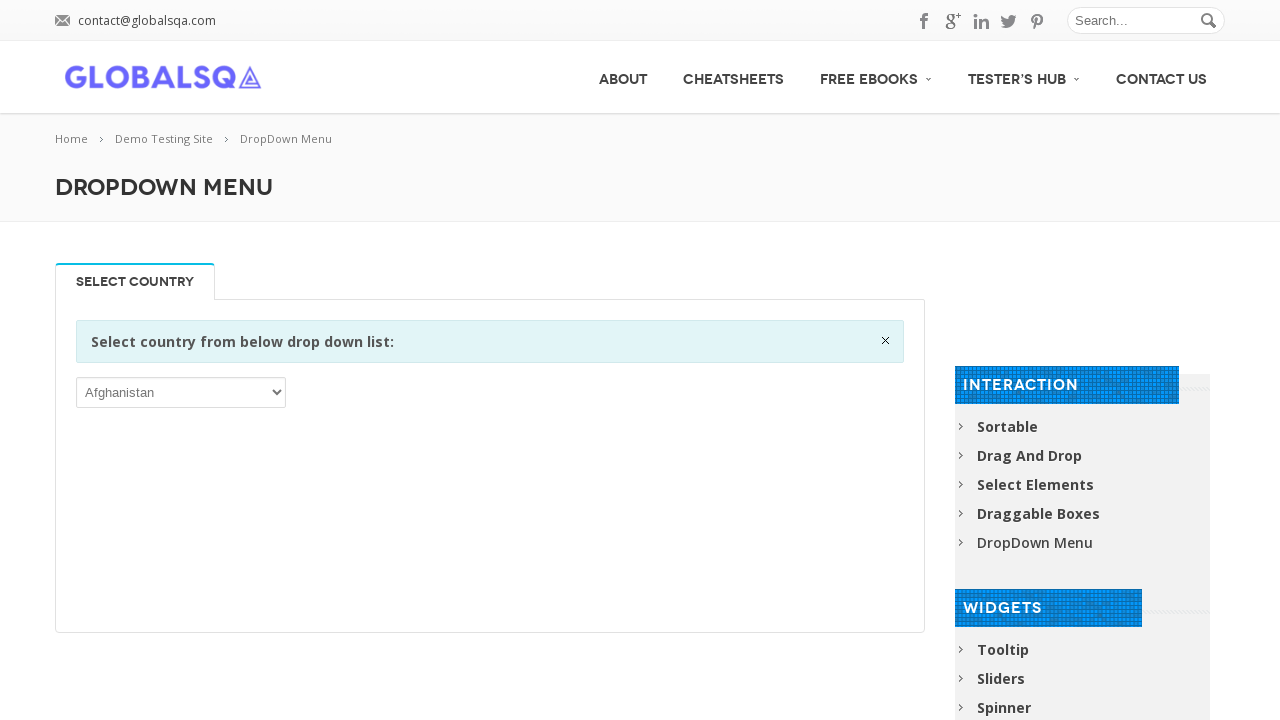

Selected 'India' from dropdown again by visible text on div.single_tab_div.resp-tab-content.resp-tab-content-active p select
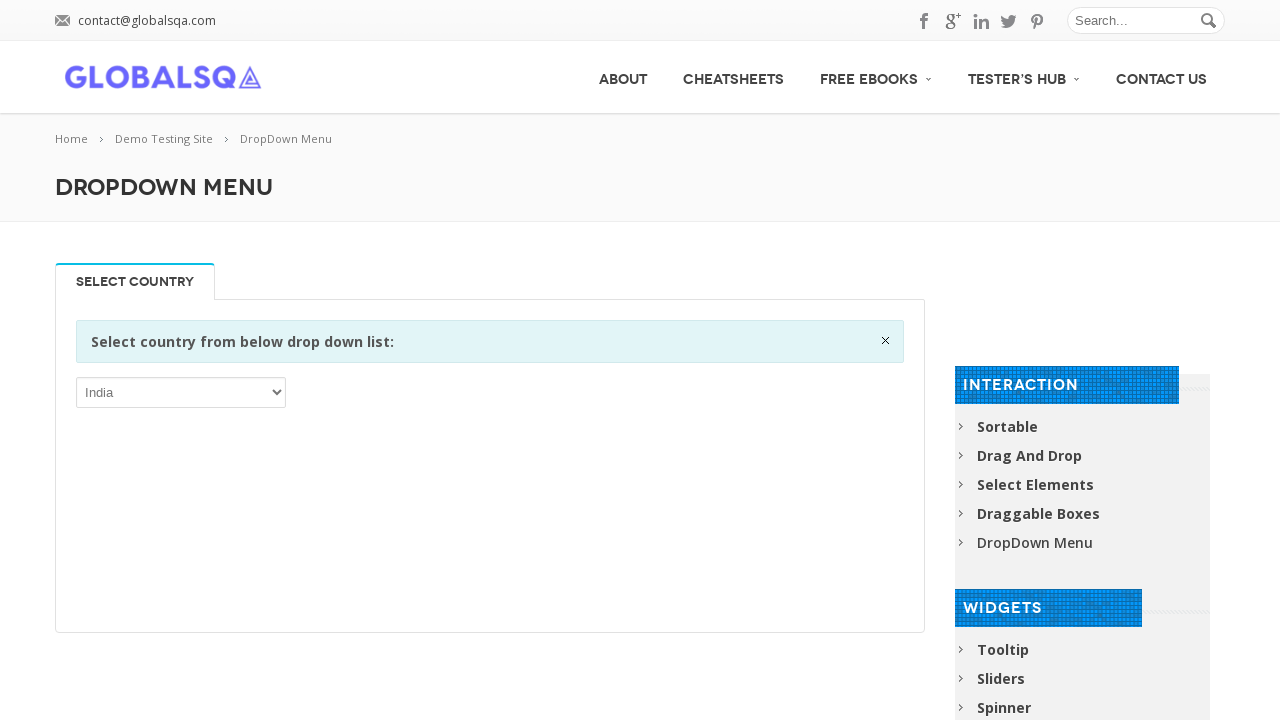

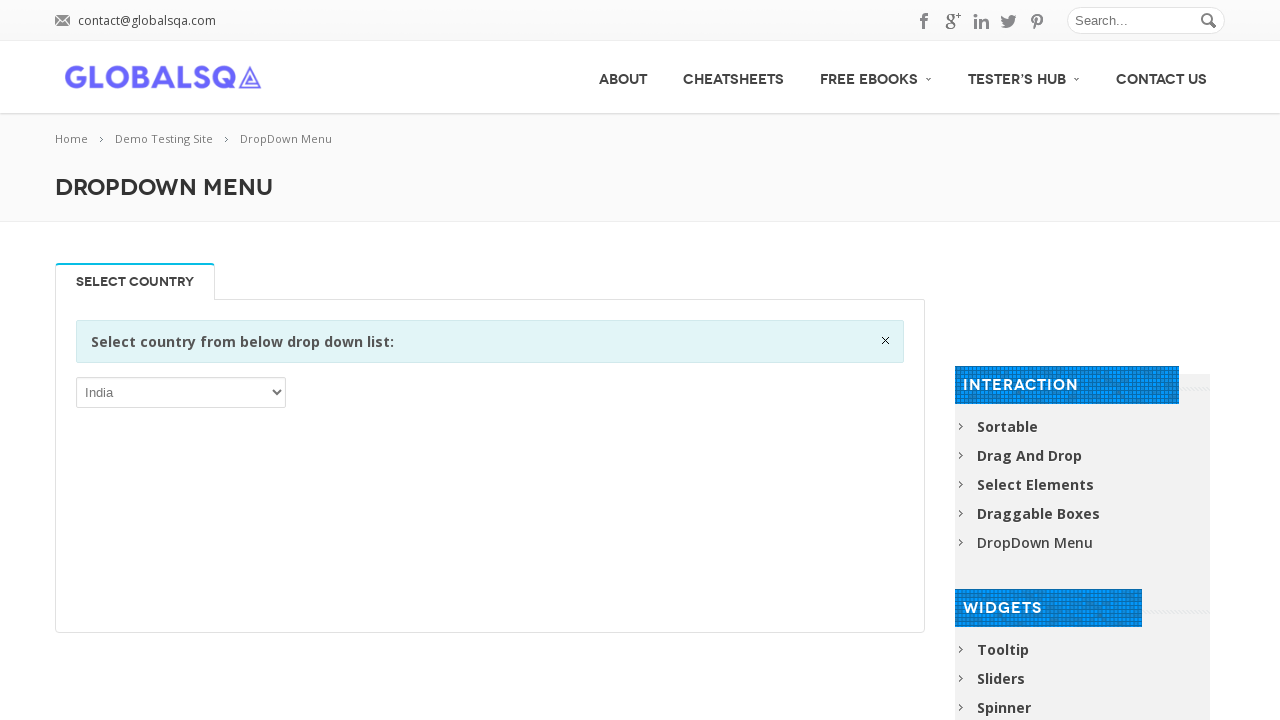